Tests password field with uppercase and special characters at length of 10

Starting URL: https://buggy.justtestit.org/register

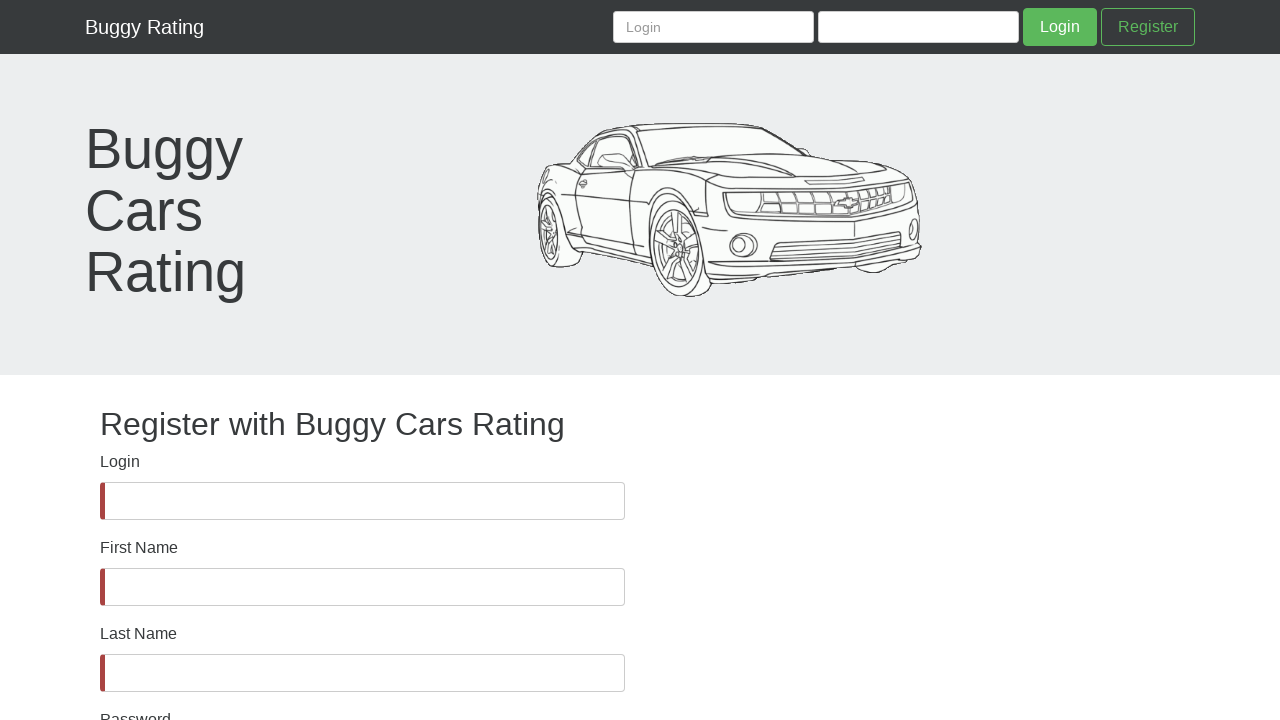

Password field became visible
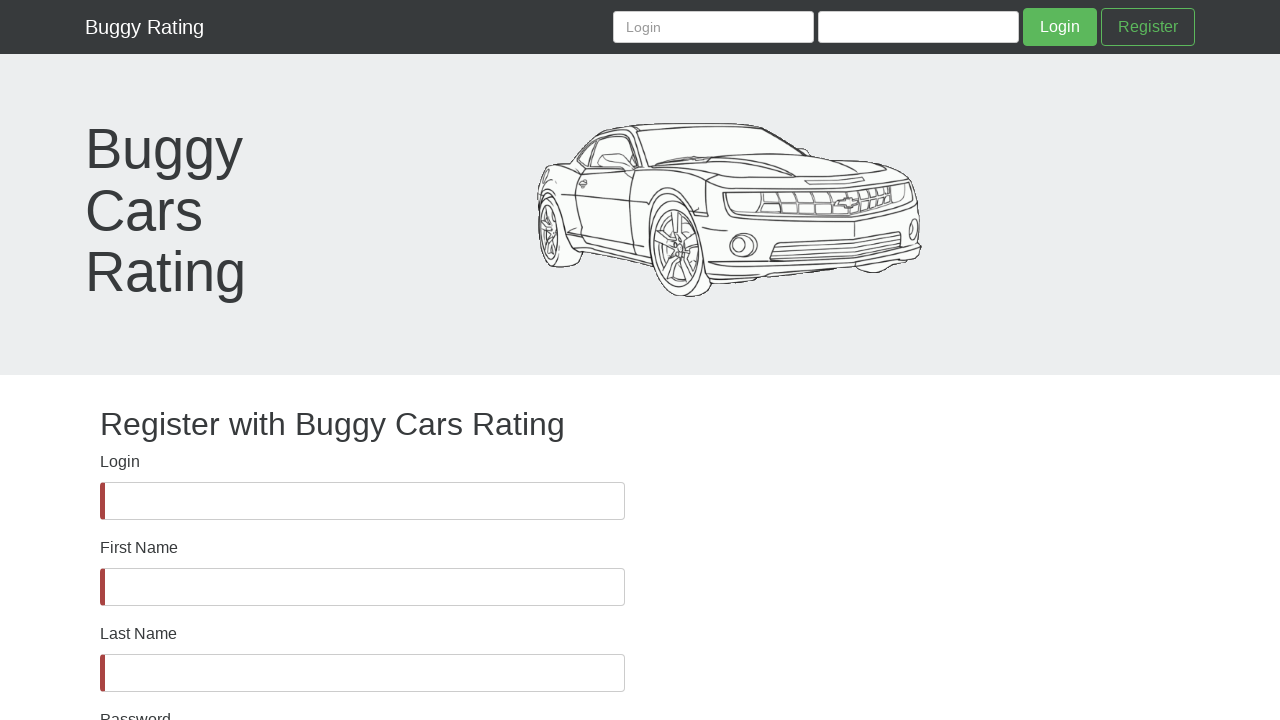

Filled password field with uppercase and special characters (JRIJFR@#$%) - 10 character length on #password
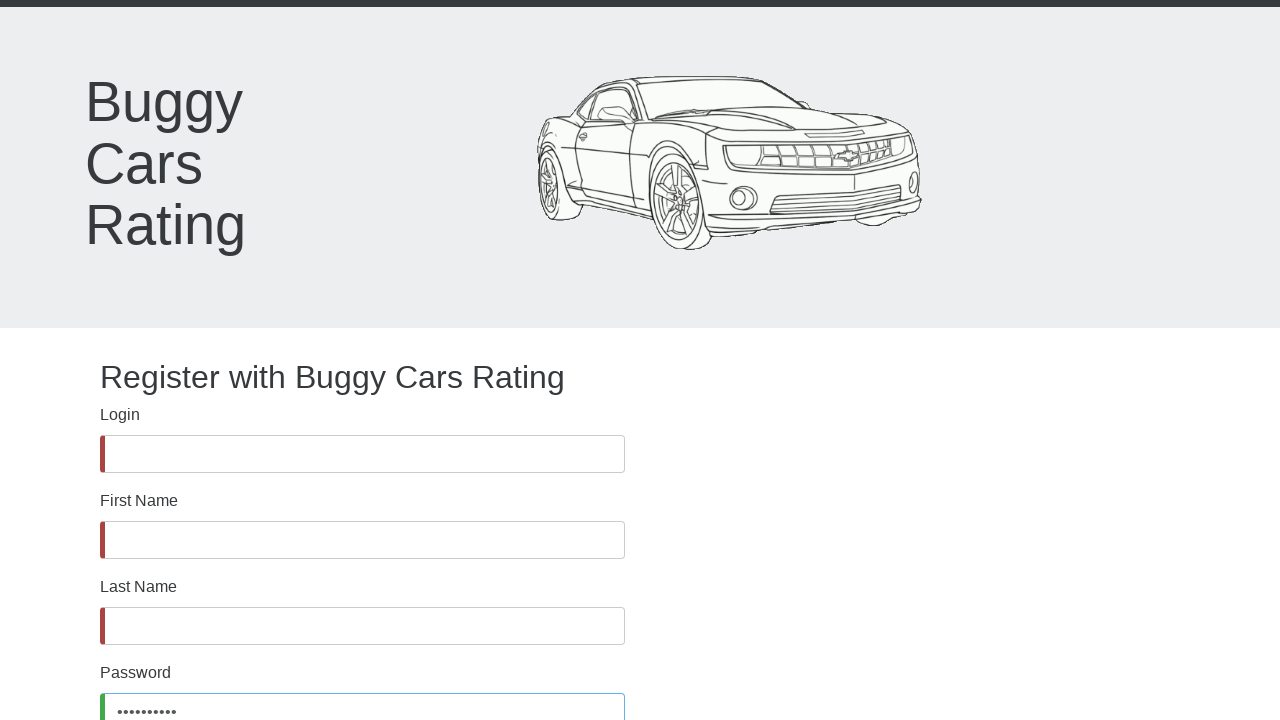

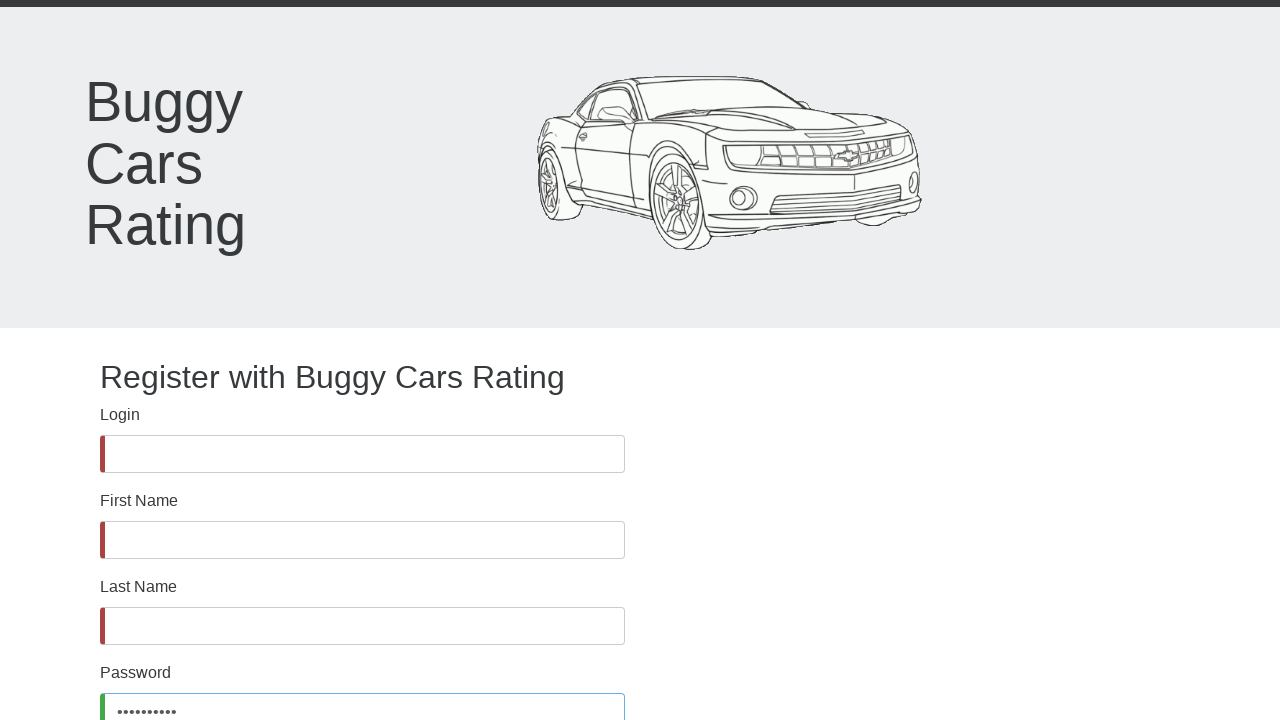